Tests a complete TodoMVC workflow including adding todos, editing, toggling completion, clearing completed items, canceling edits, and deleting todos.

Starting URL: https://todomvc4tasj.herokuapp.com/

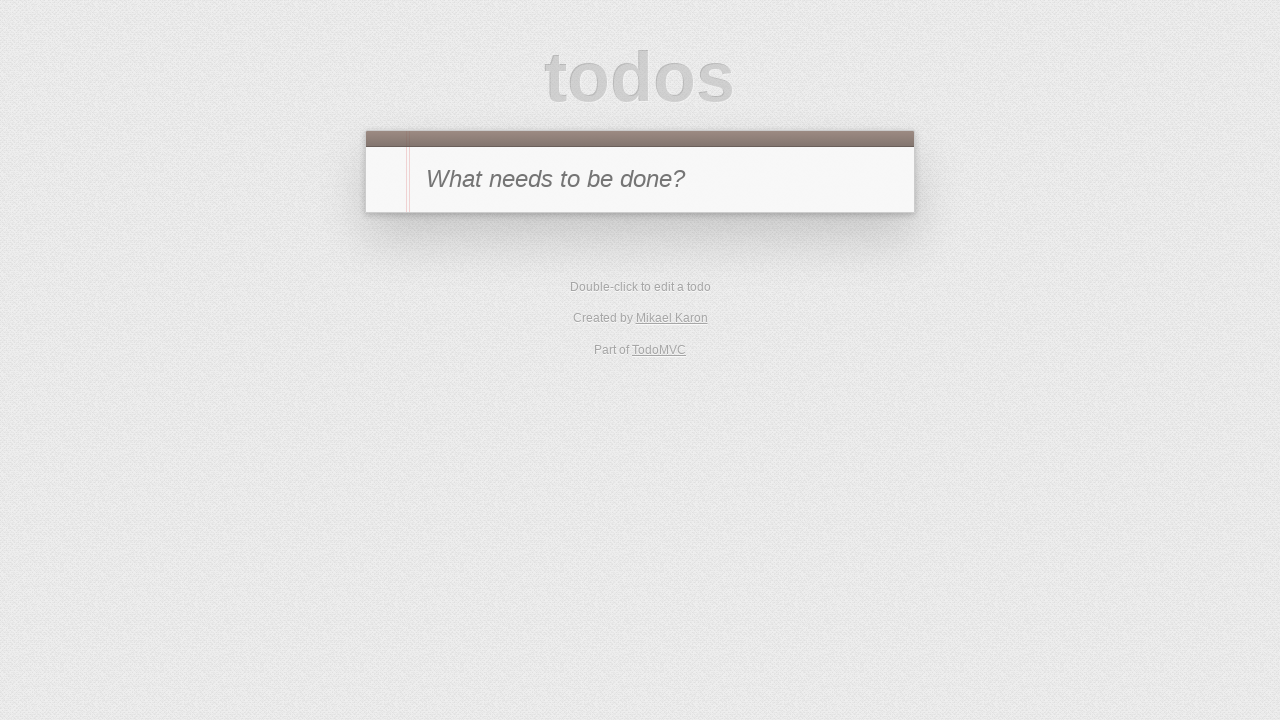

Waited for TodoMVC app to be ready with jQuery and clear-completed button
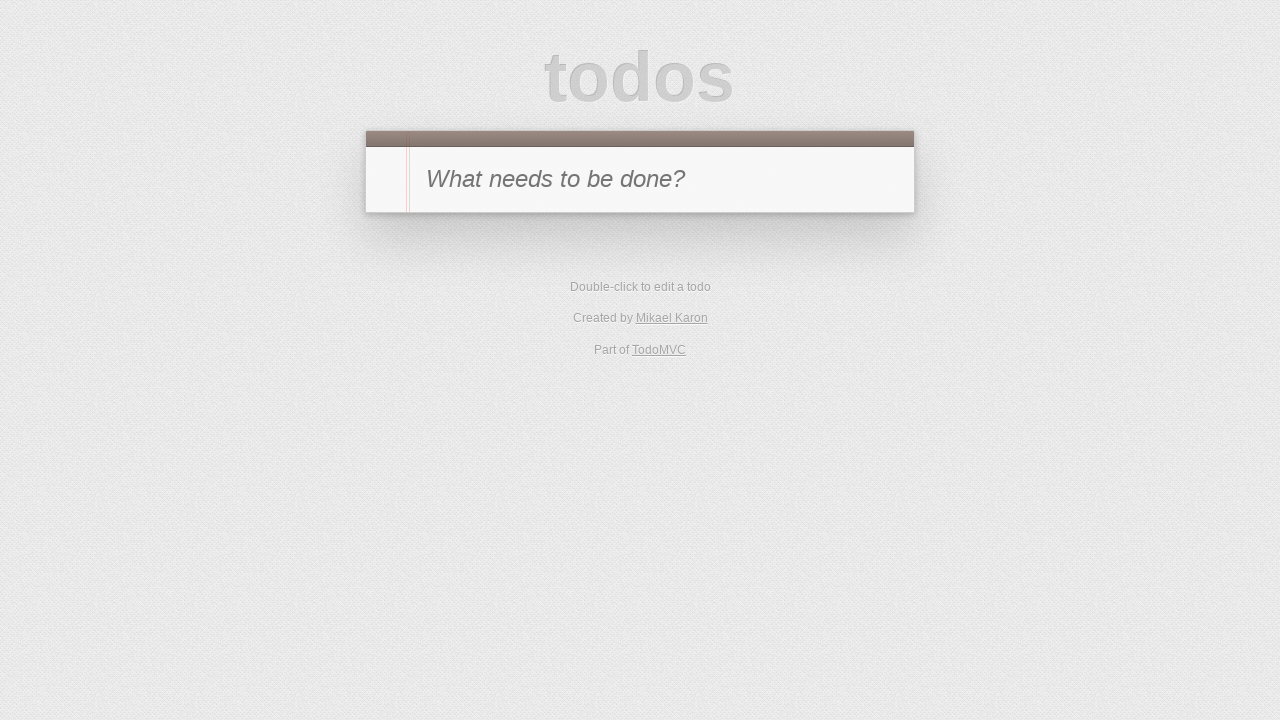

Filled new todo input with 'a' on #new-todo
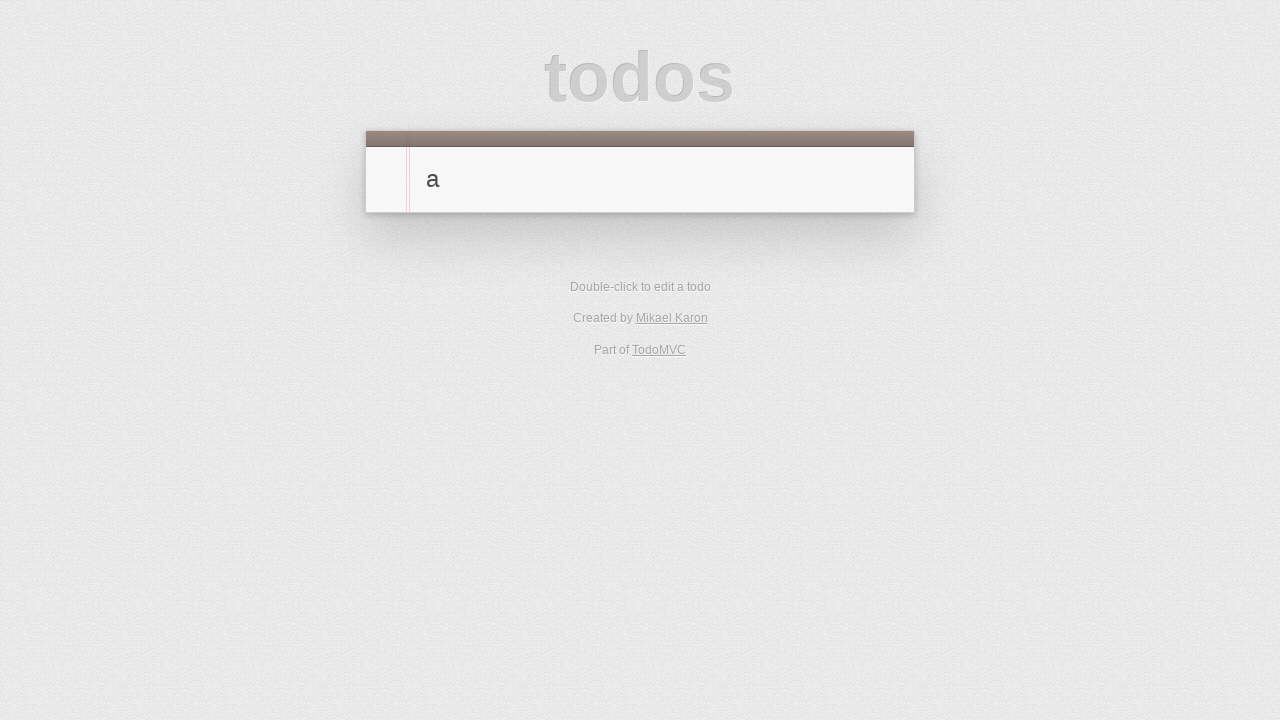

Pressed Enter to add first todo 'a' on #new-todo
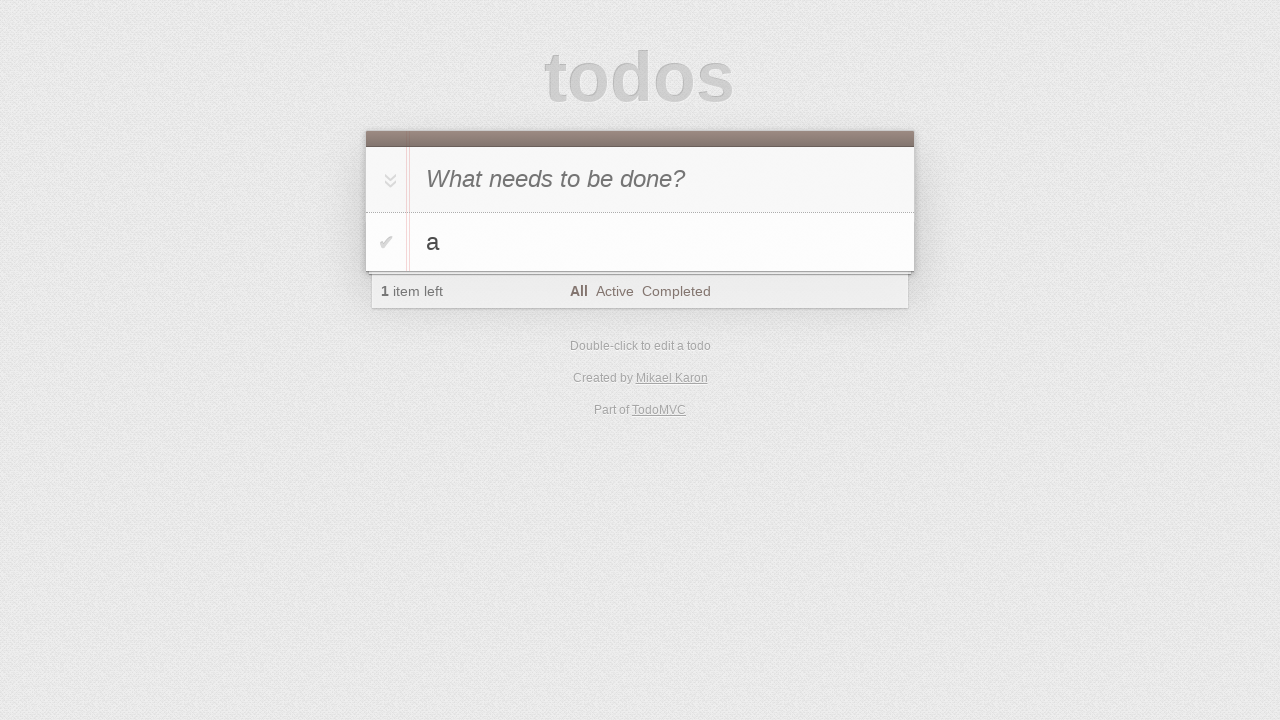

Filled new todo input with 'b' on #new-todo
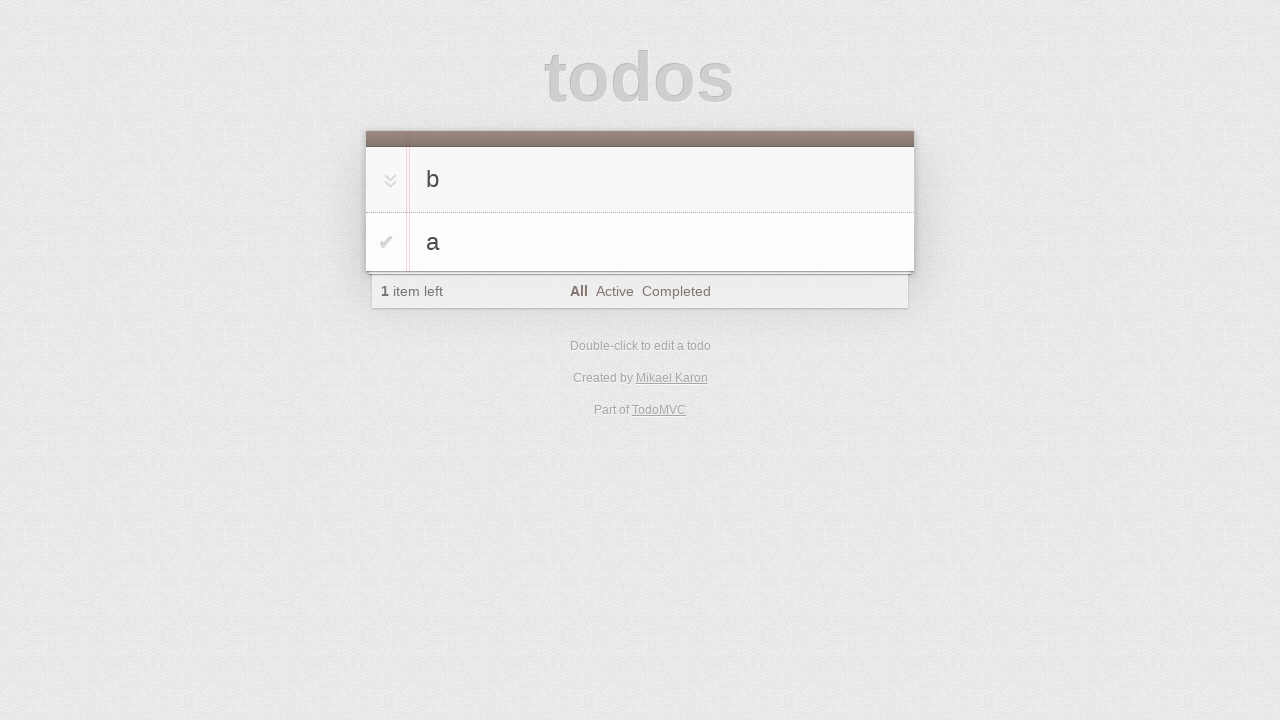

Pressed Enter to add second todo 'b' on #new-todo
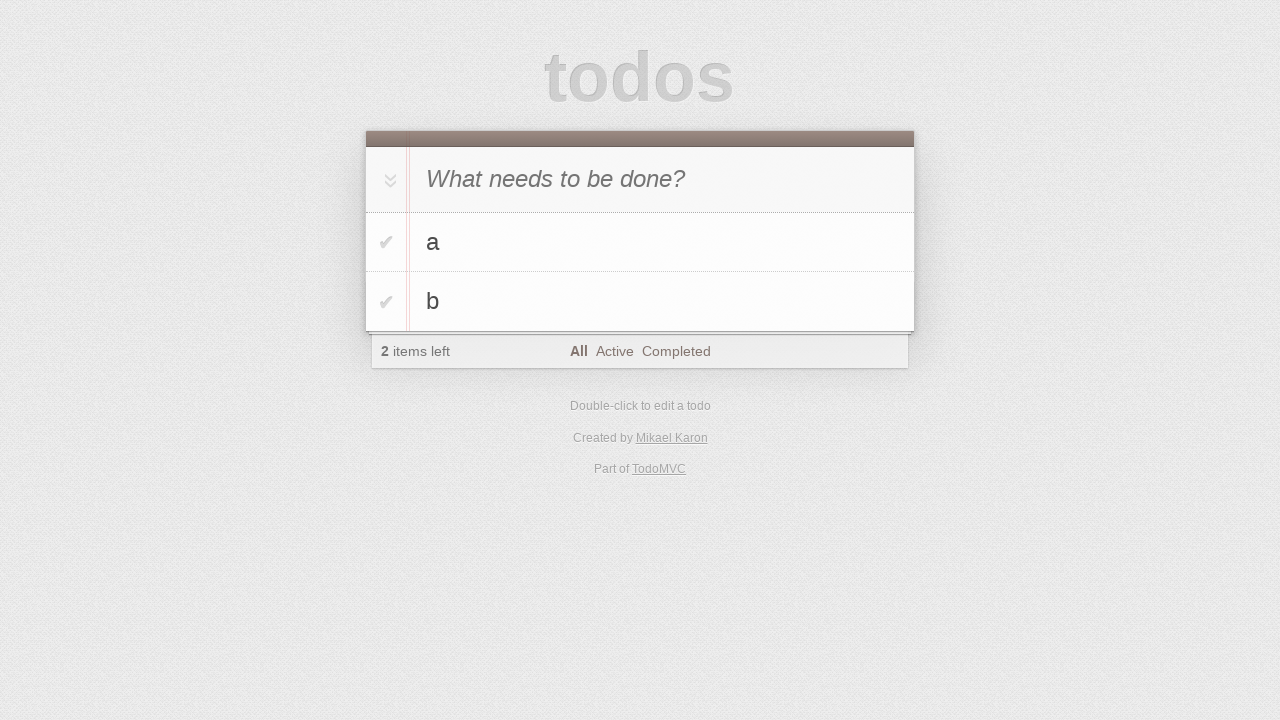

Filled new todo input with 'c' on #new-todo
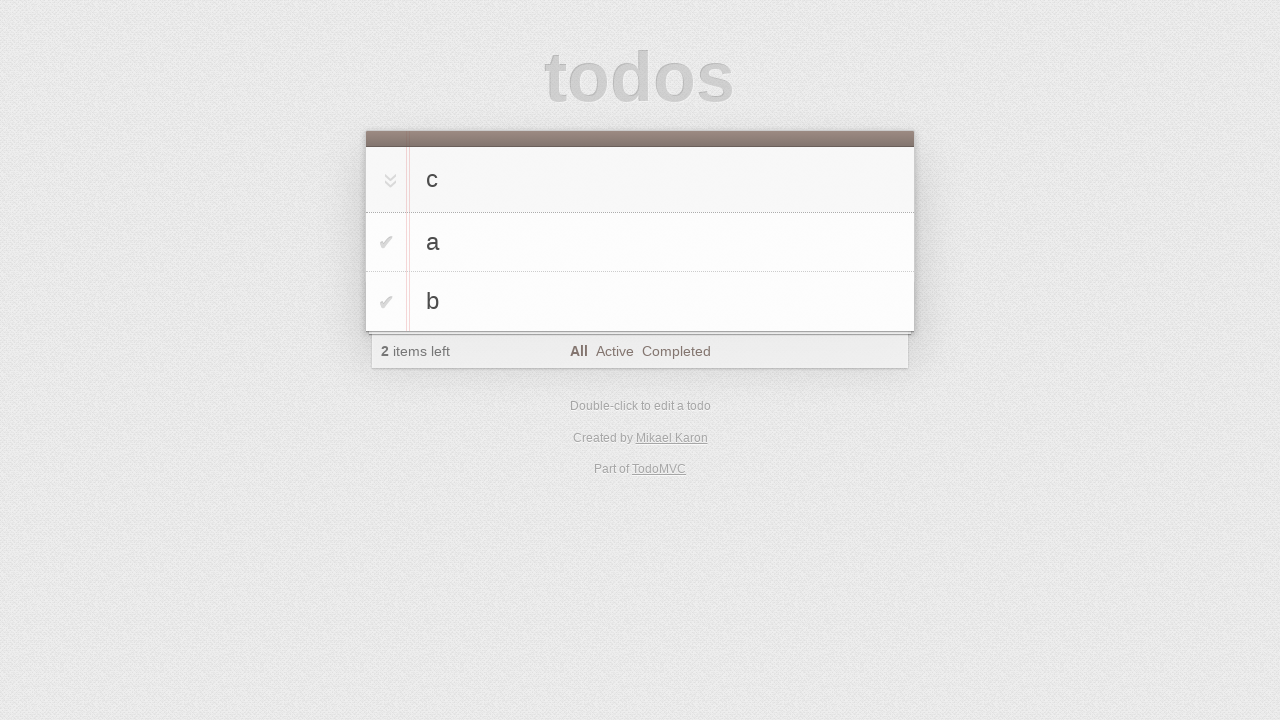

Pressed Enter to add third todo 'c' on #new-todo
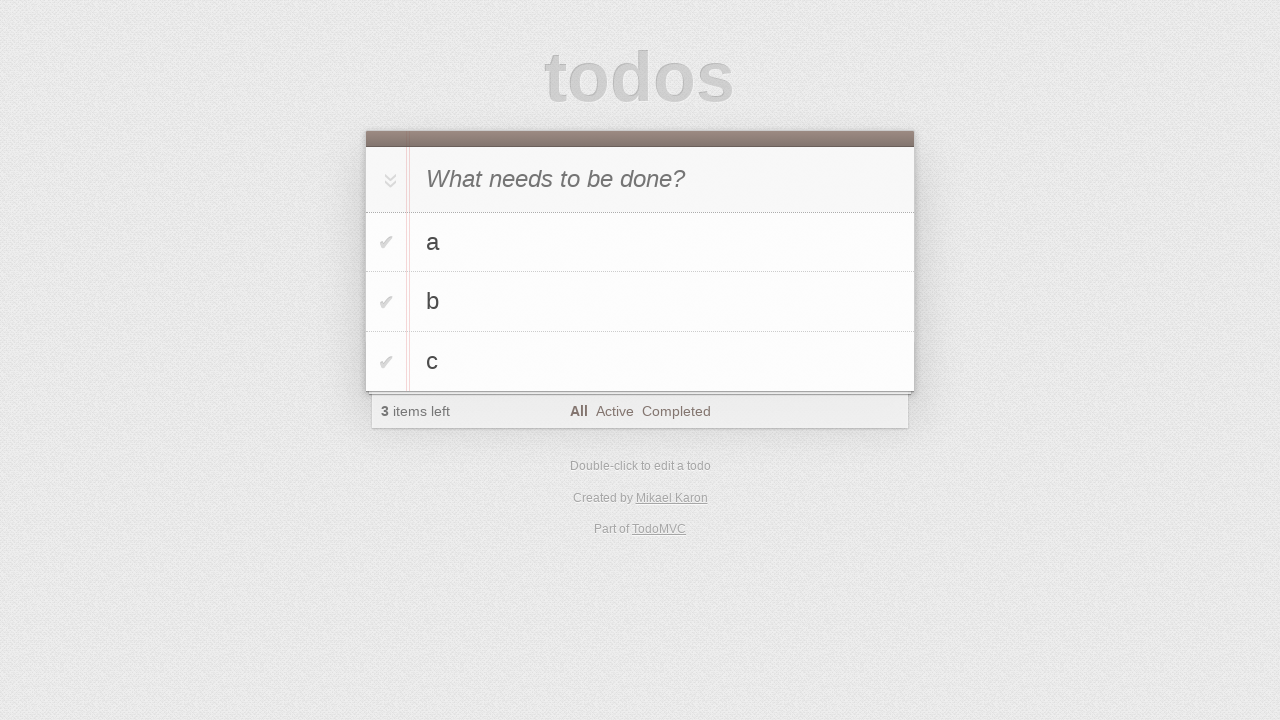

Waited for todo list items to appear
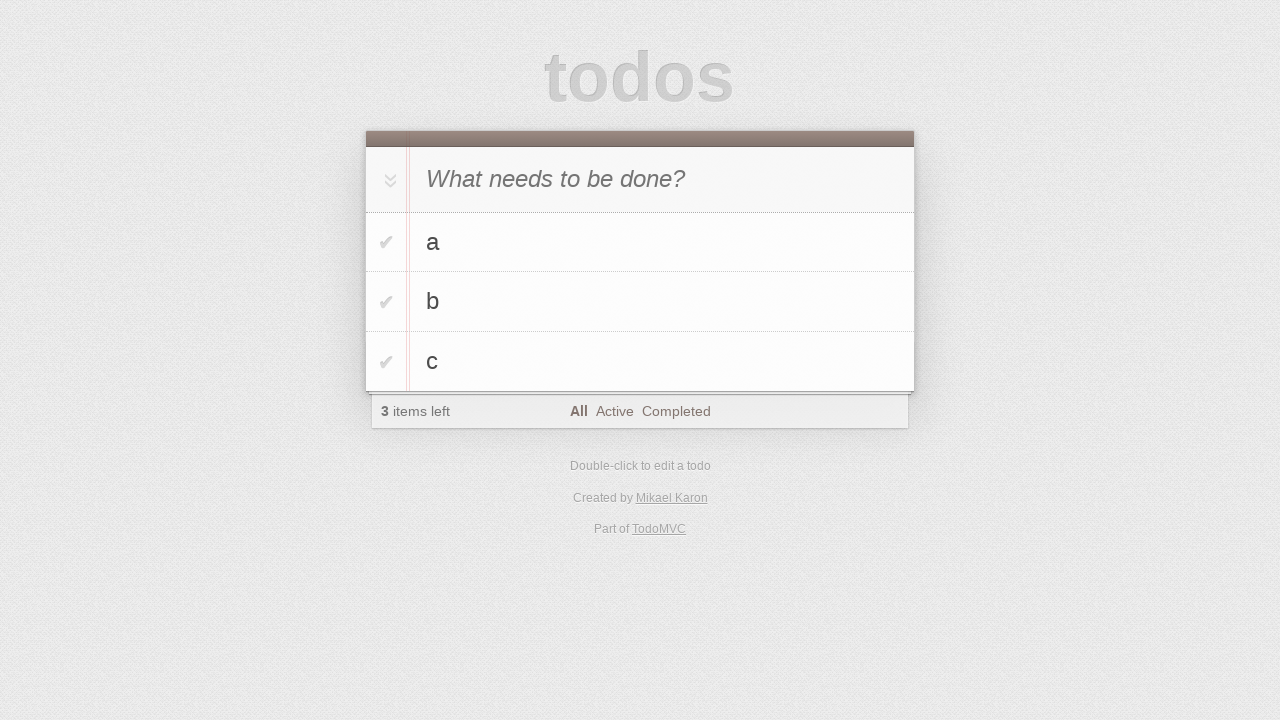

Double-clicked on todo 'b' to enter edit mode at (640, 302) on #todo-list>li >> internal:has-text="b"i >> nth=0
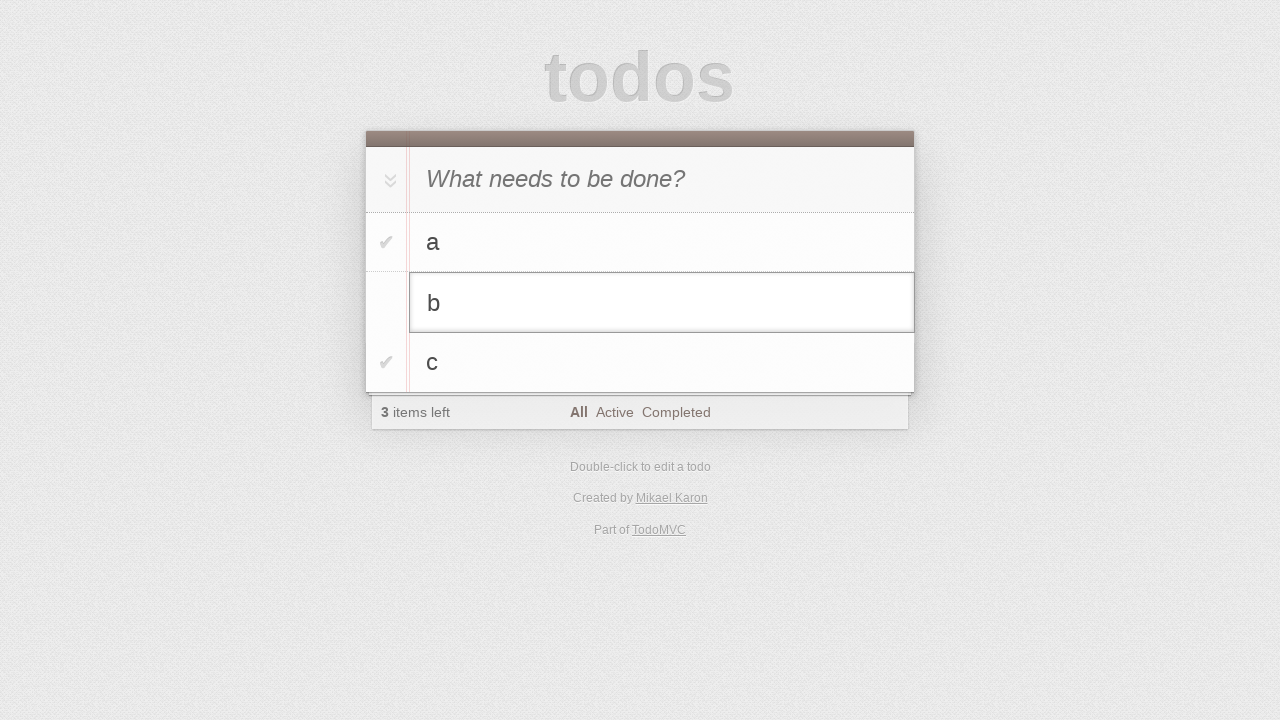

Filled edit field with 'b edited' on #todo-list>li.editing .edit
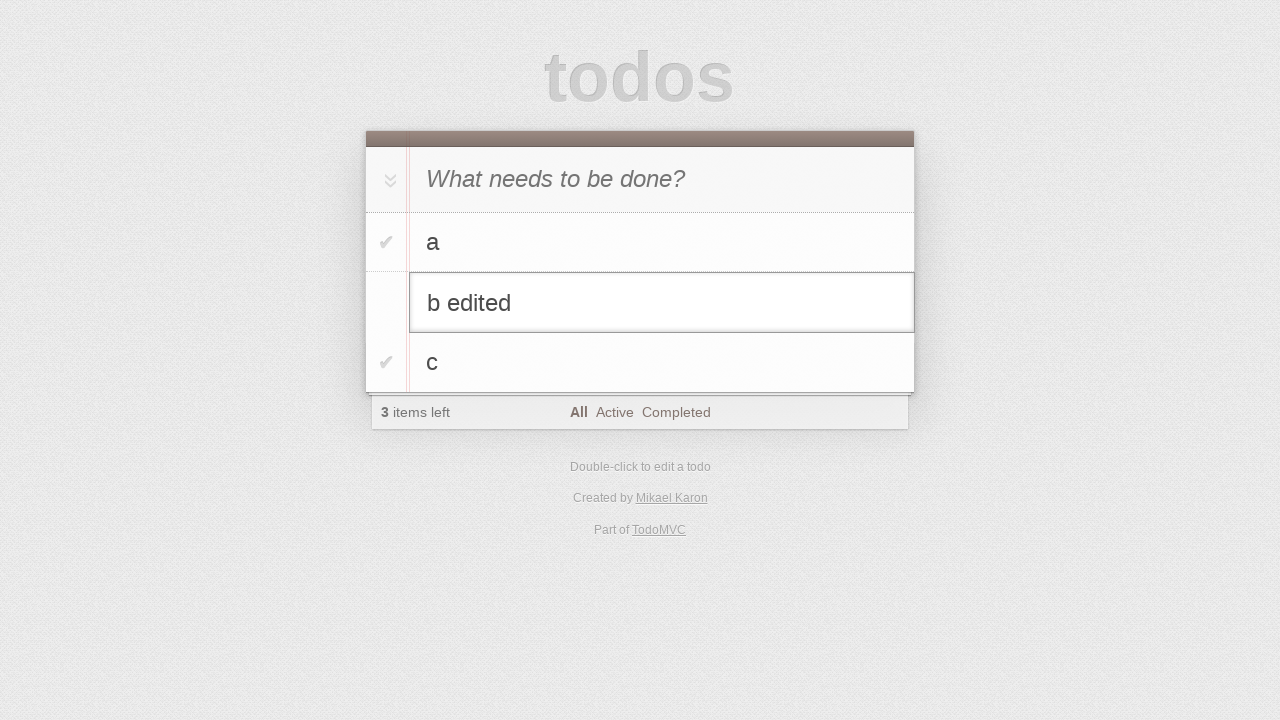

Pressed Enter to confirm edit and save 'b edited' on #todo-list>li.editing .edit
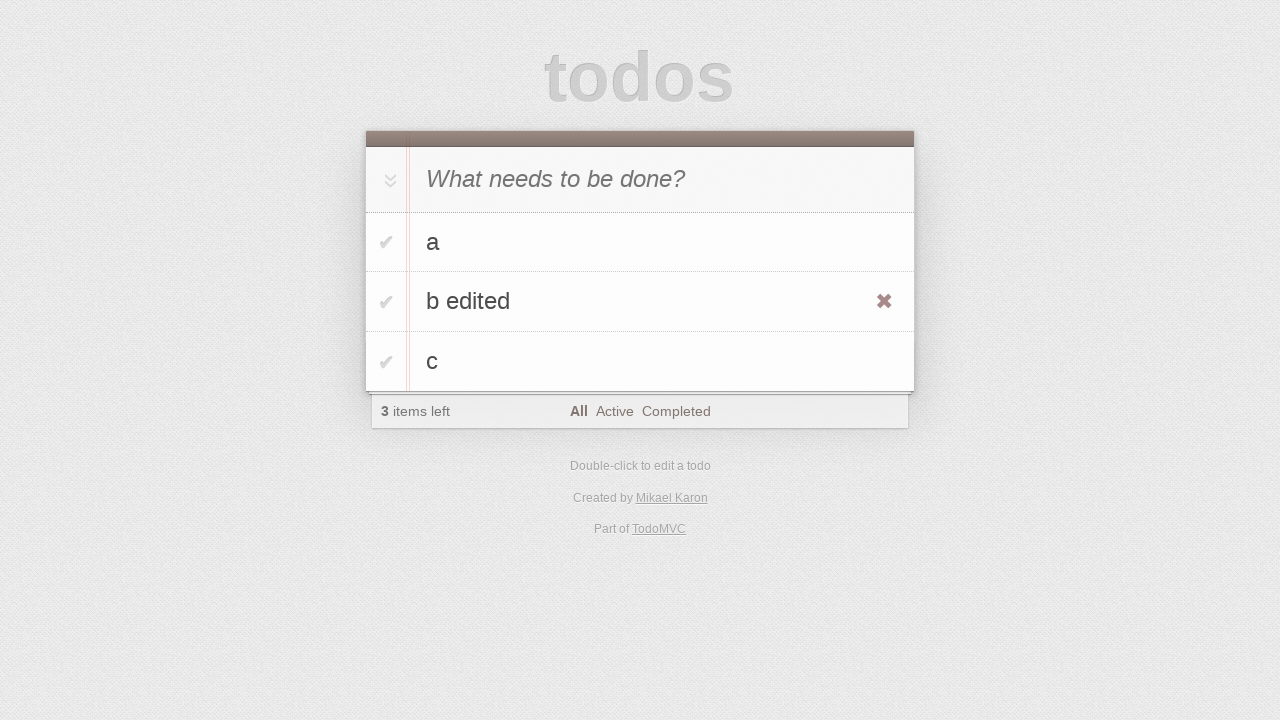

Clicked toggle checkbox to mark 'b edited' as completed at (386, 302) on #todo-list>li >> internal:has-text="b edited"i >> .toggle
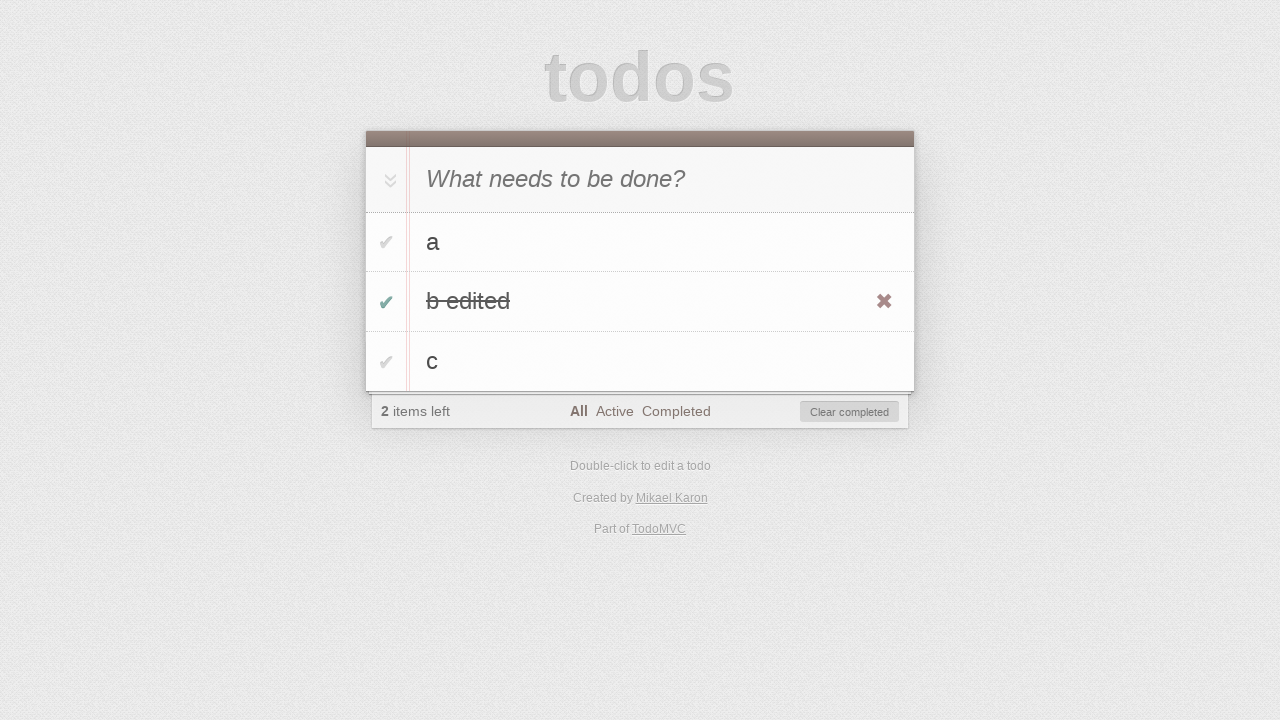

Clicked 'Clear completed' button to remove completed todo at (850, 412) on #clear-completed
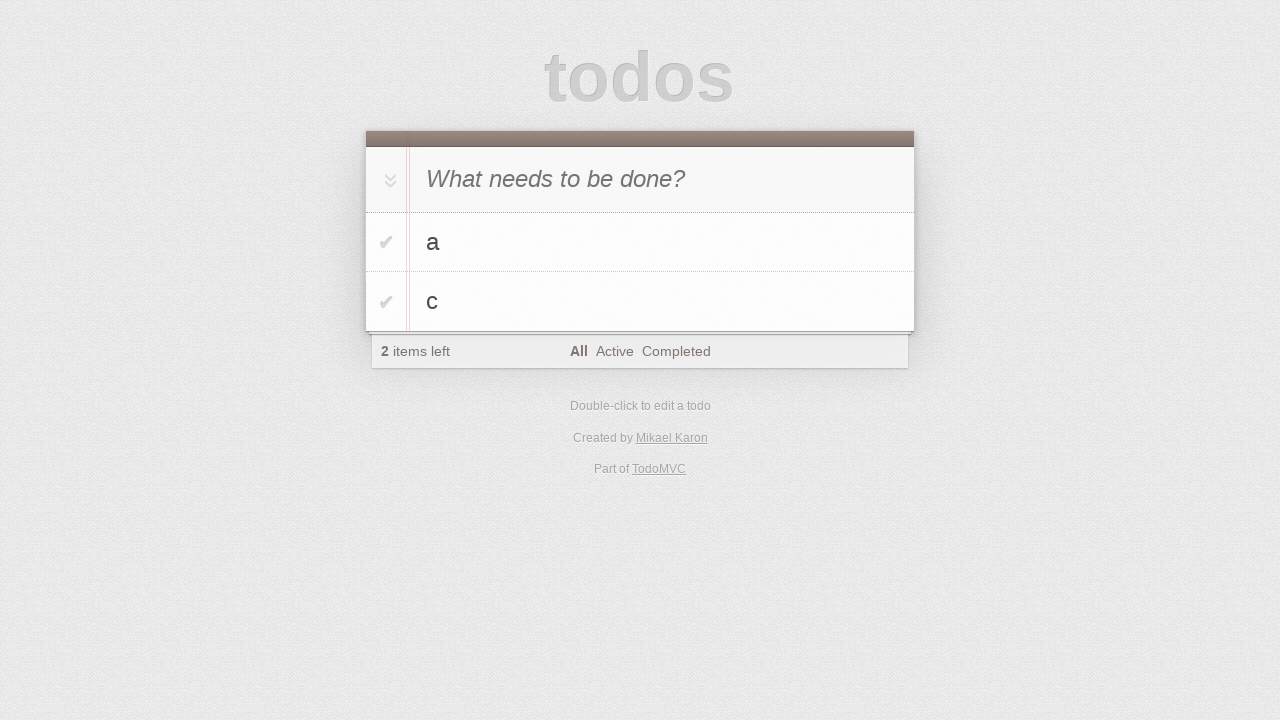

Double-clicked on todo 'c' to enter edit mode at (640, 302) on #todo-list>li >> internal:has-text="c"i >> nth=0
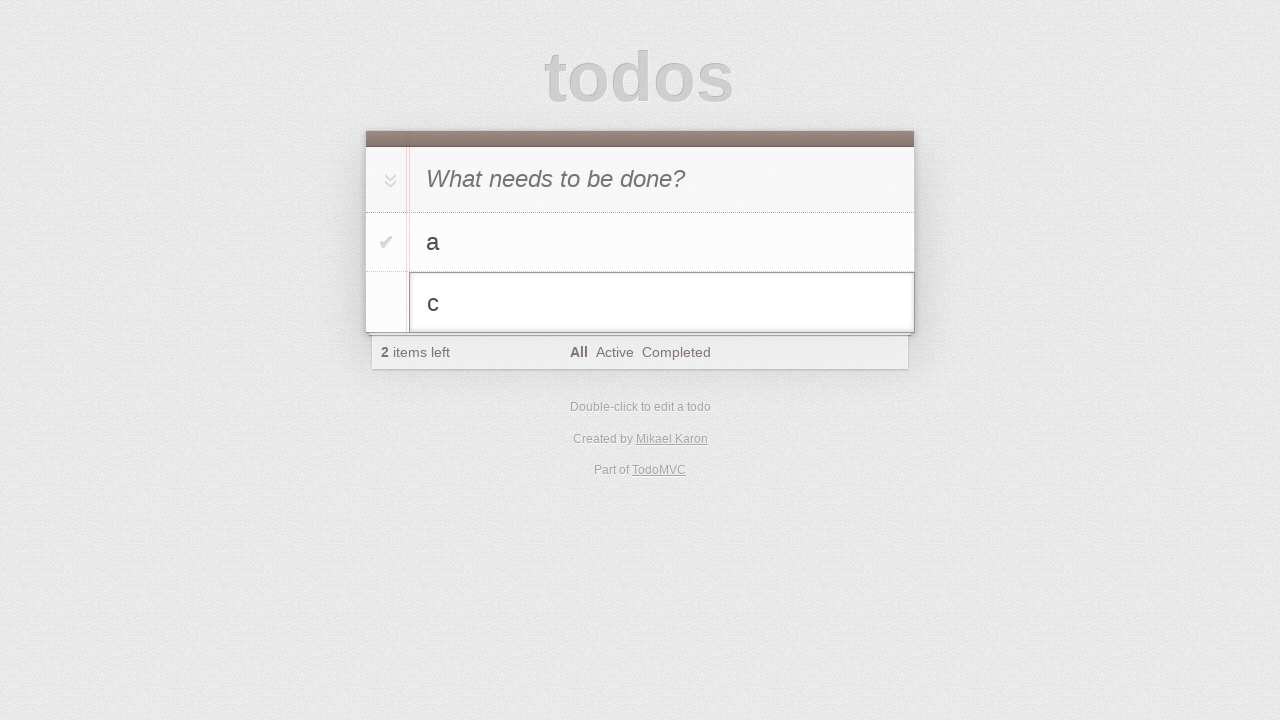

Filled edit field with 'c to be canceled' on #todo-list>li.editing .edit
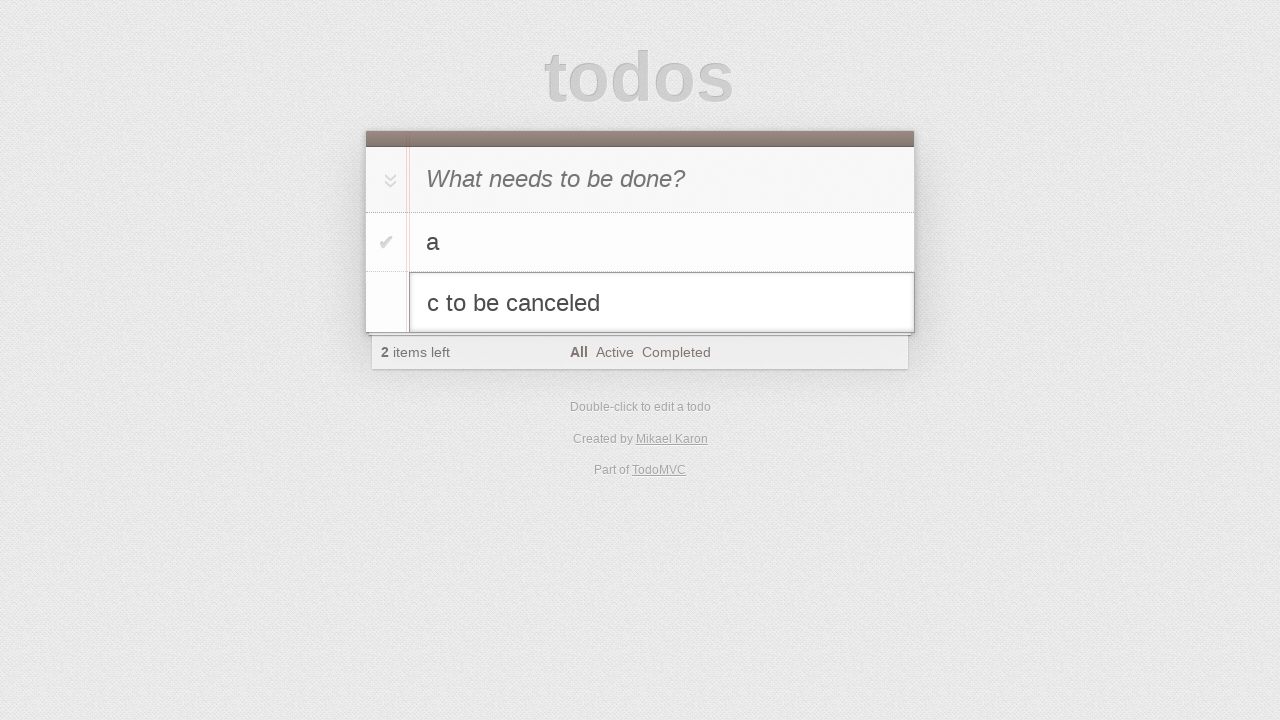

Pressed Escape to cancel edit on todo 'c' on #todo-list>li.editing .edit
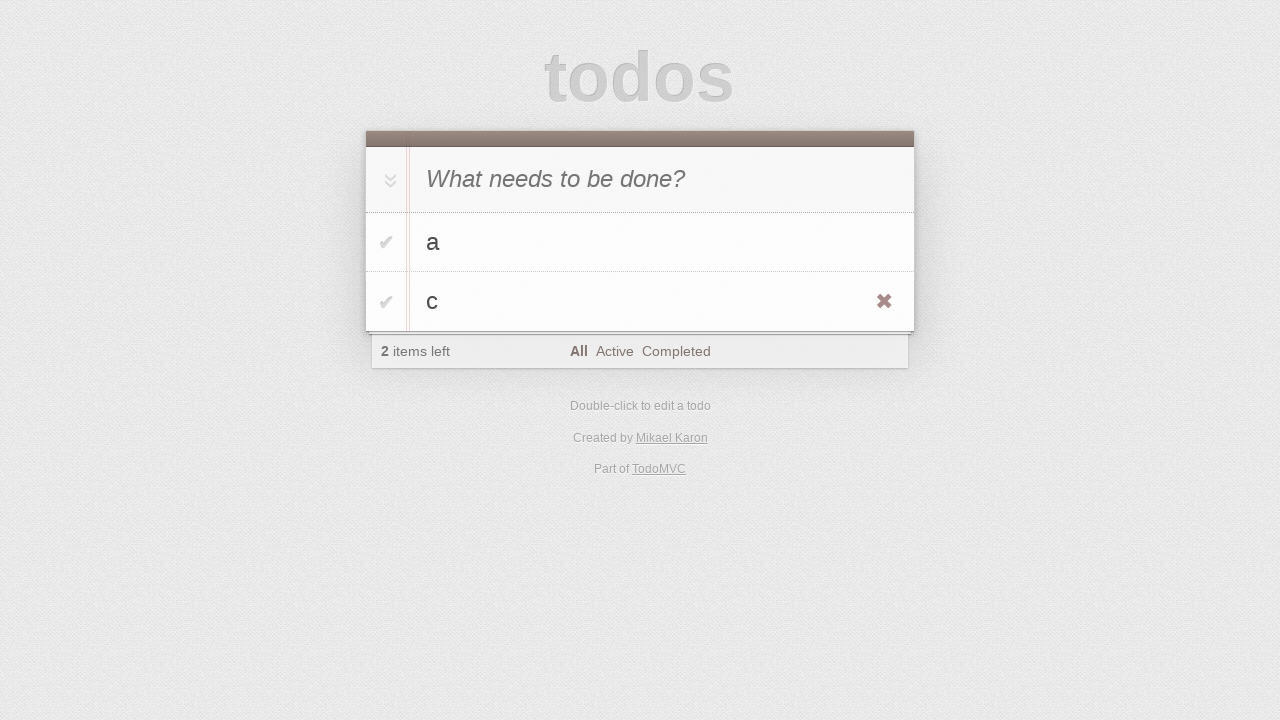

Hovered over todo 'c' to reveal delete button at (640, 302) on #todo-list>li >> internal:has-text="c"i >> nth=0
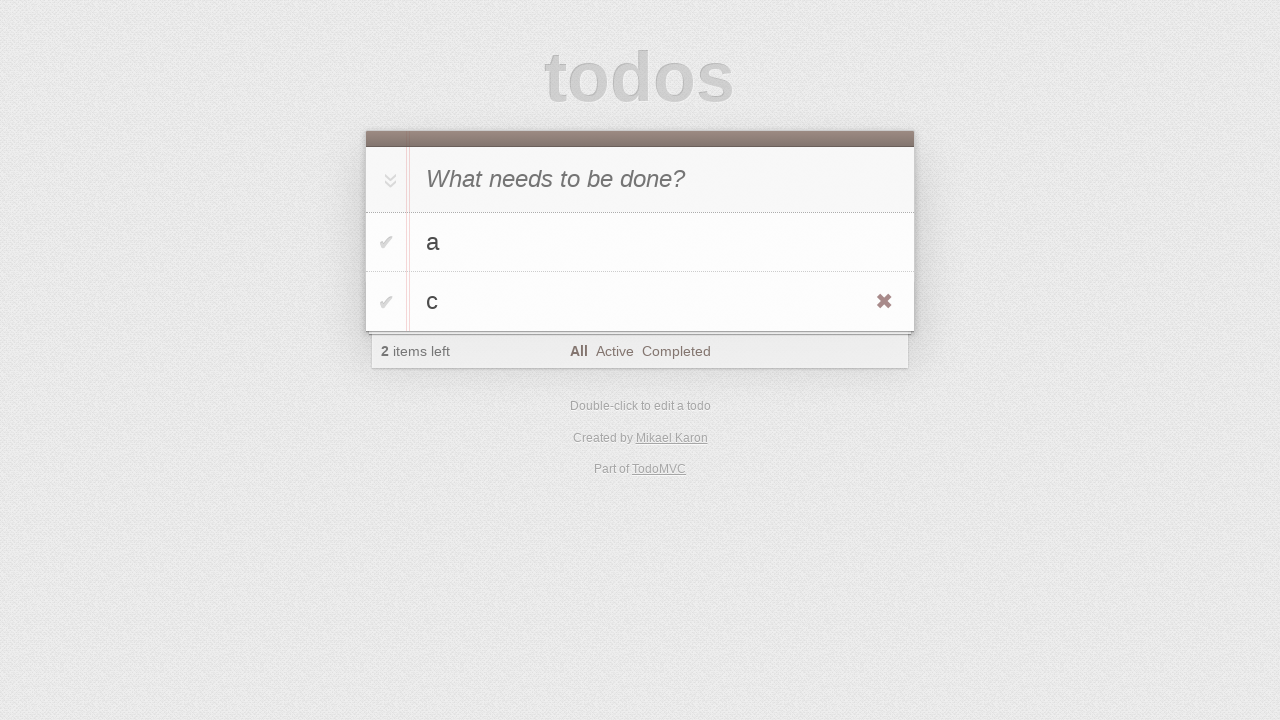

Clicked destroy button to delete todo 'c' at (884, 302) on #todo-list>li >> internal:has-text="c"i >> nth=0 >> .destroy
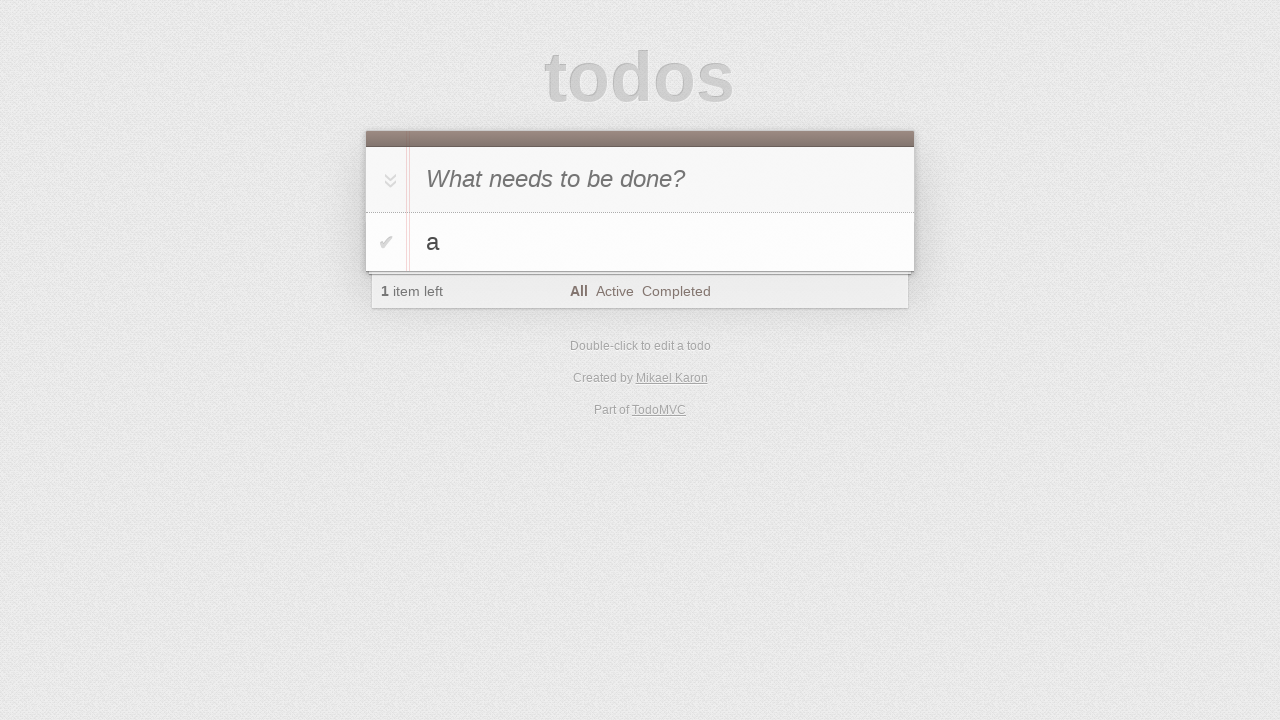

Verified final state with remaining todo 'a' in the list
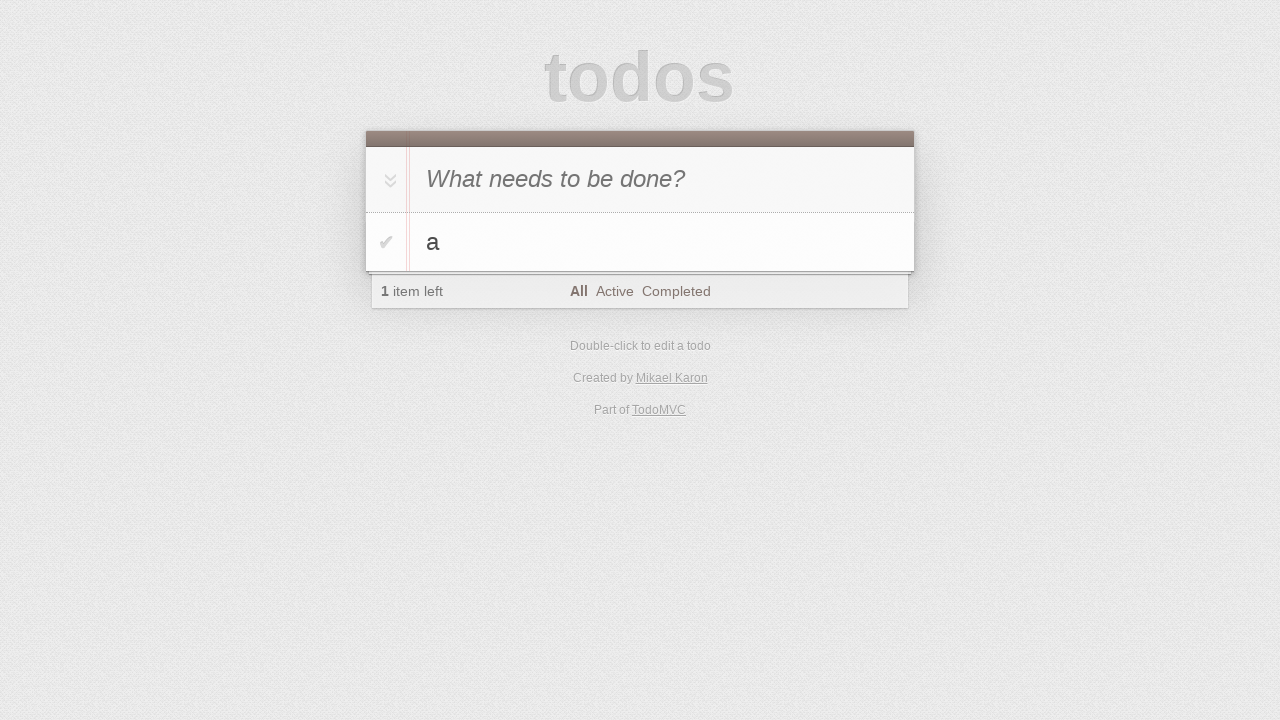

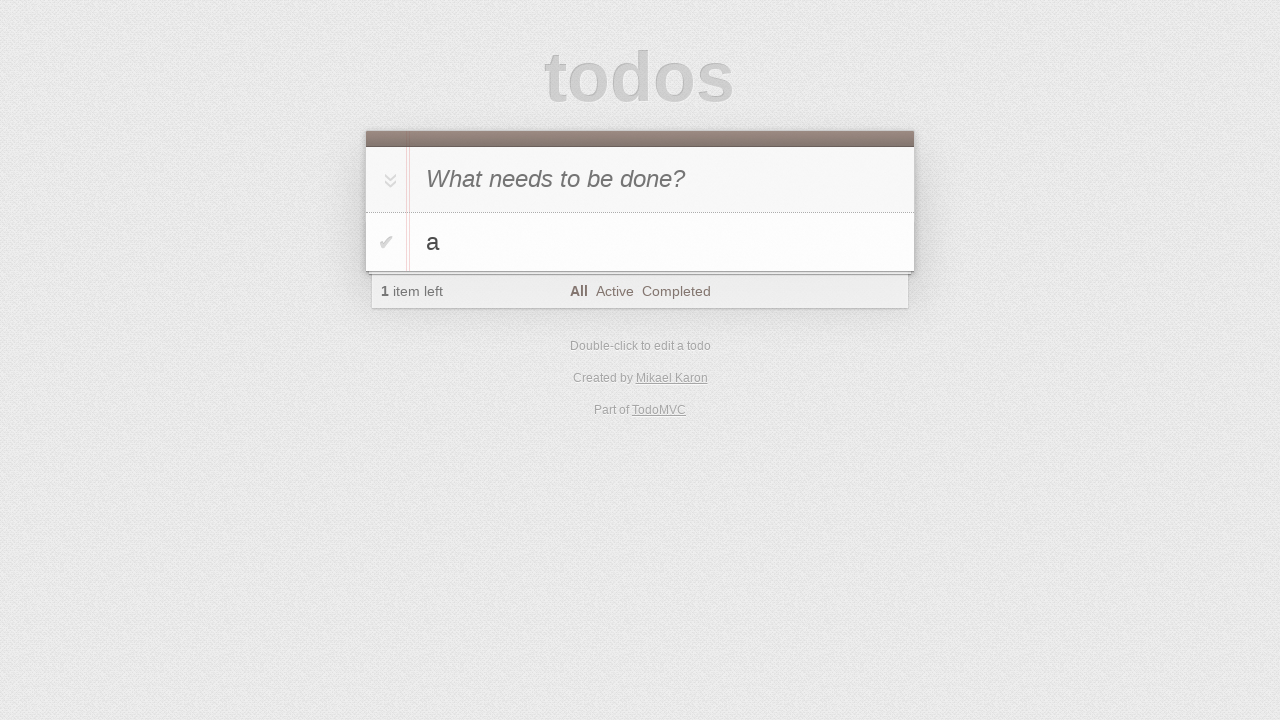